Tests hover action by moving mouse to address element on the page

Starting URL: https://greenstech.in/selenium-course-content.html

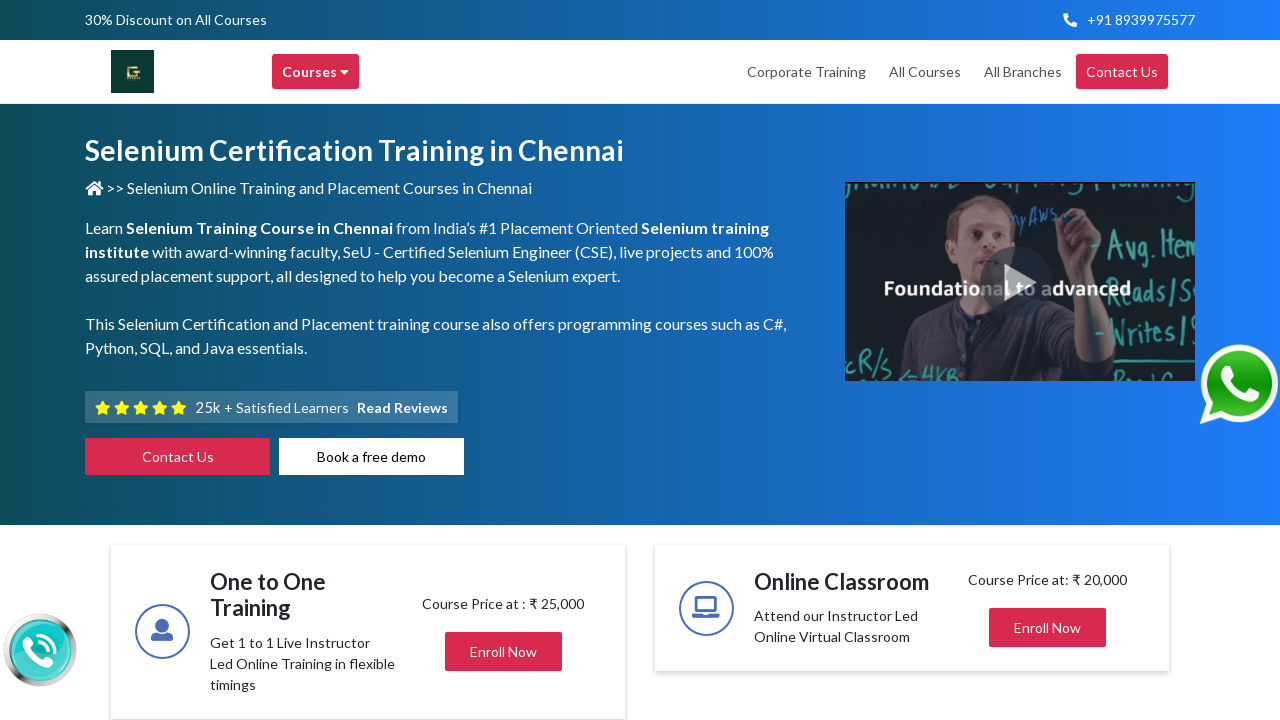

Waited for address heading element containing 'Greens' to load
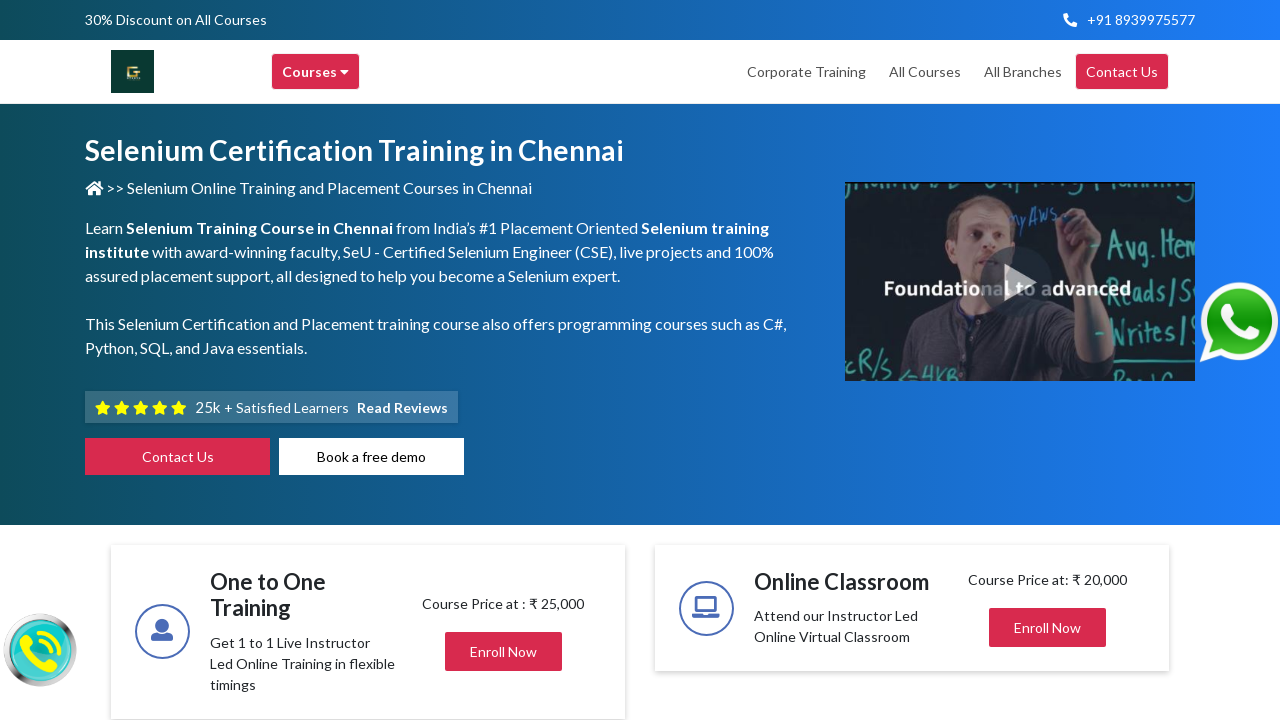

Hovered over the address element
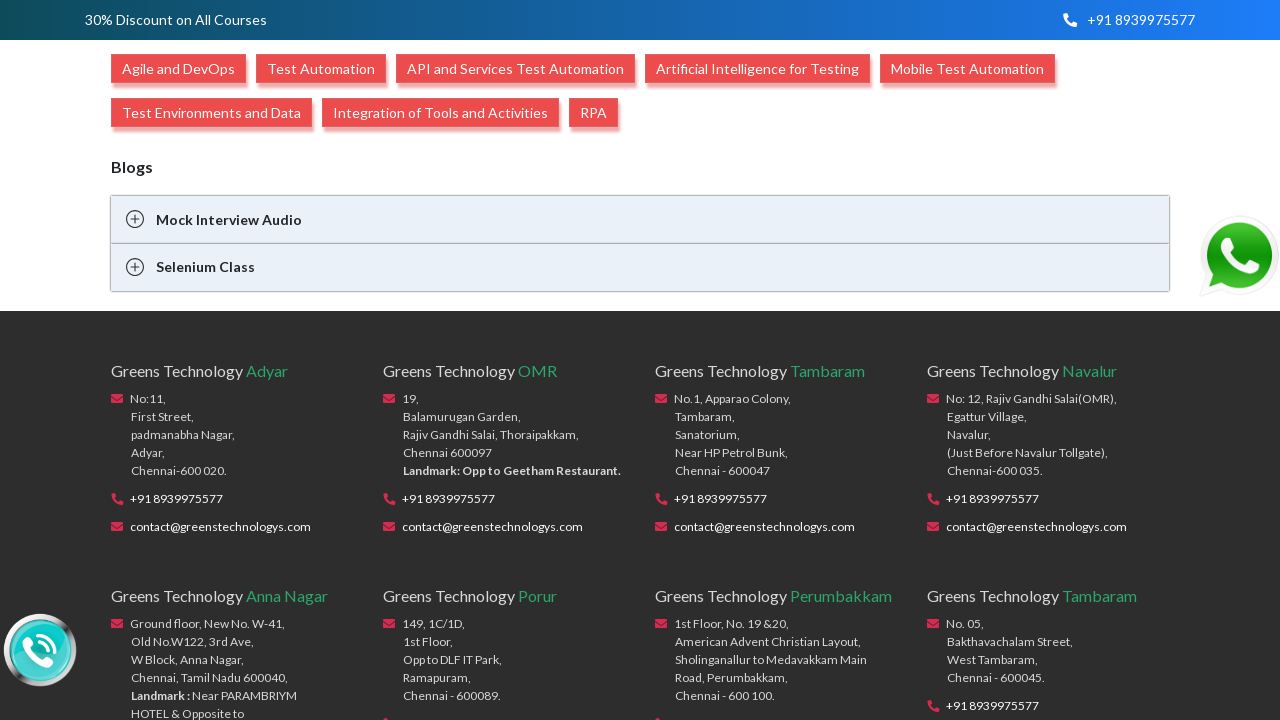

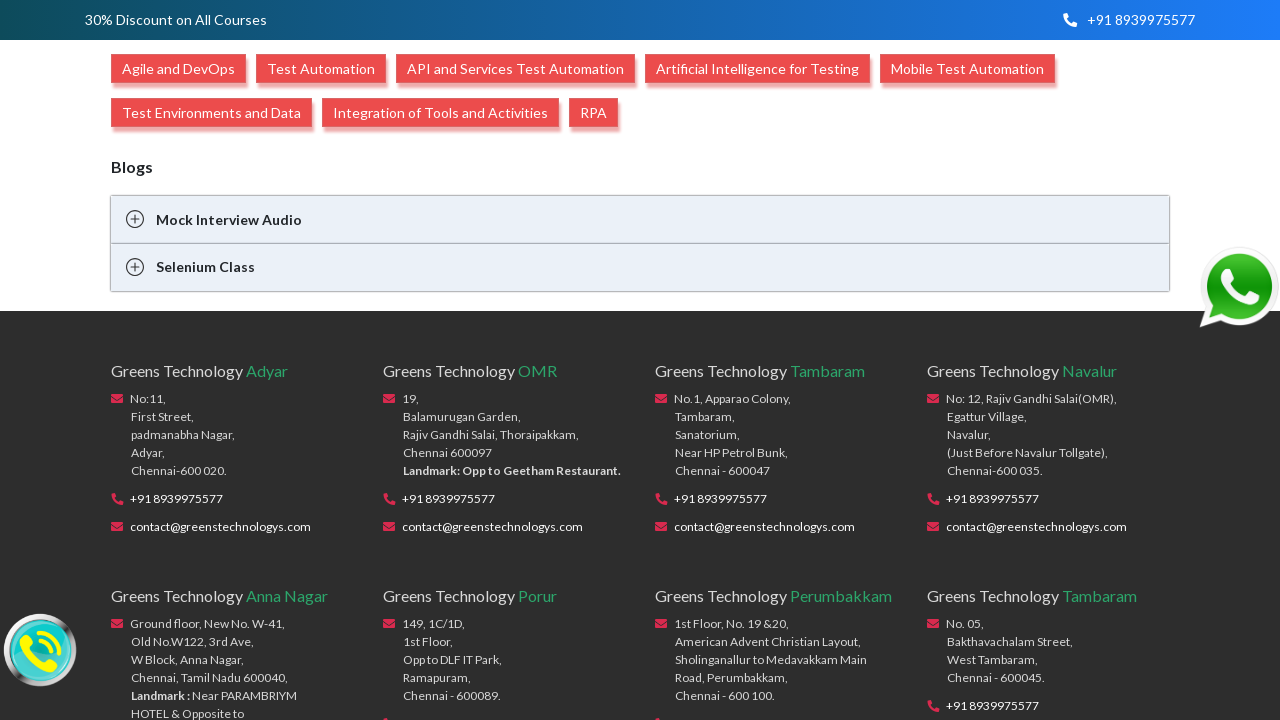